Navigates to the cars section to view available car details and types

Starting URL: https://automationdemo.vercel.app/

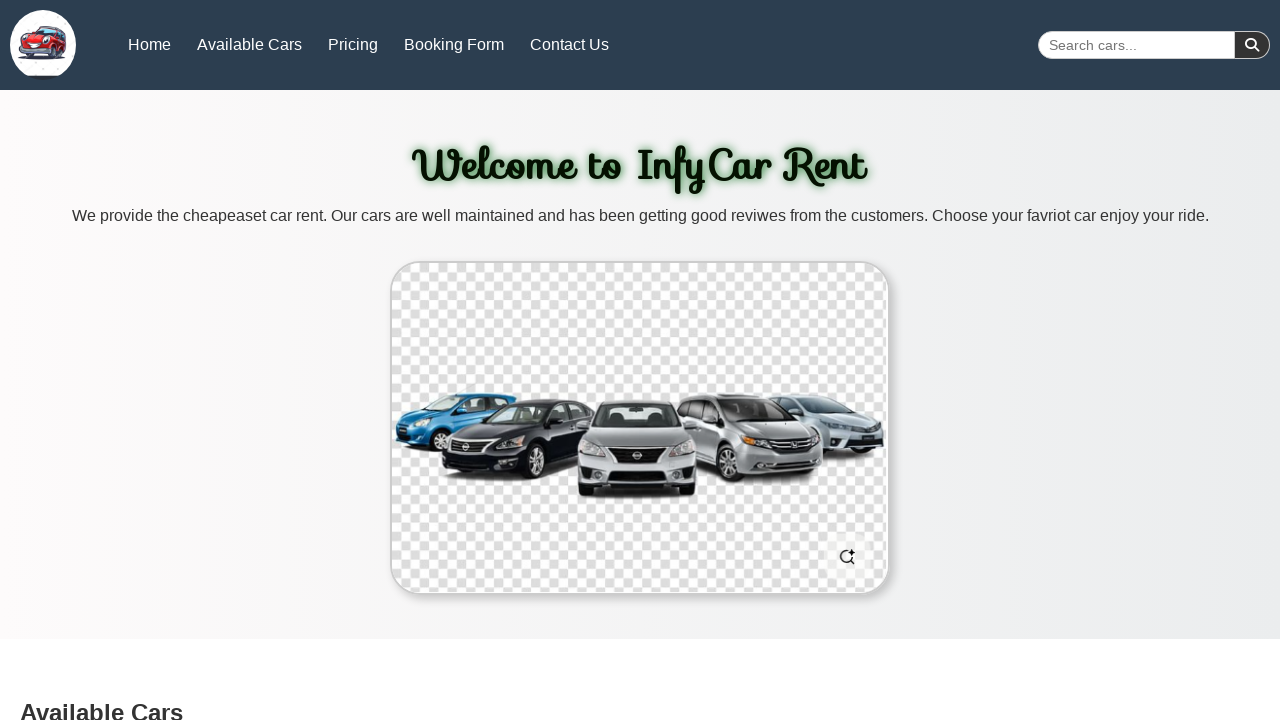

Clicked navigation link to cars section at (249, 44) on a[href="#cars"]
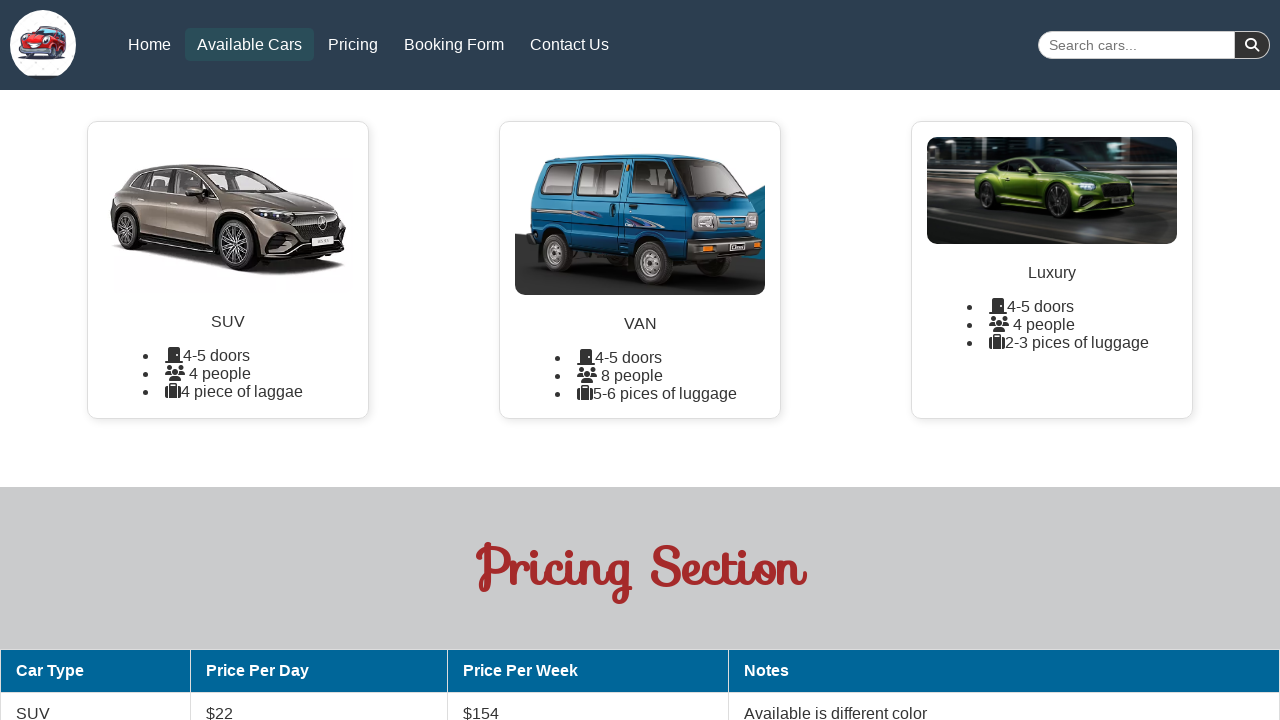

Waited 1 second for page to load
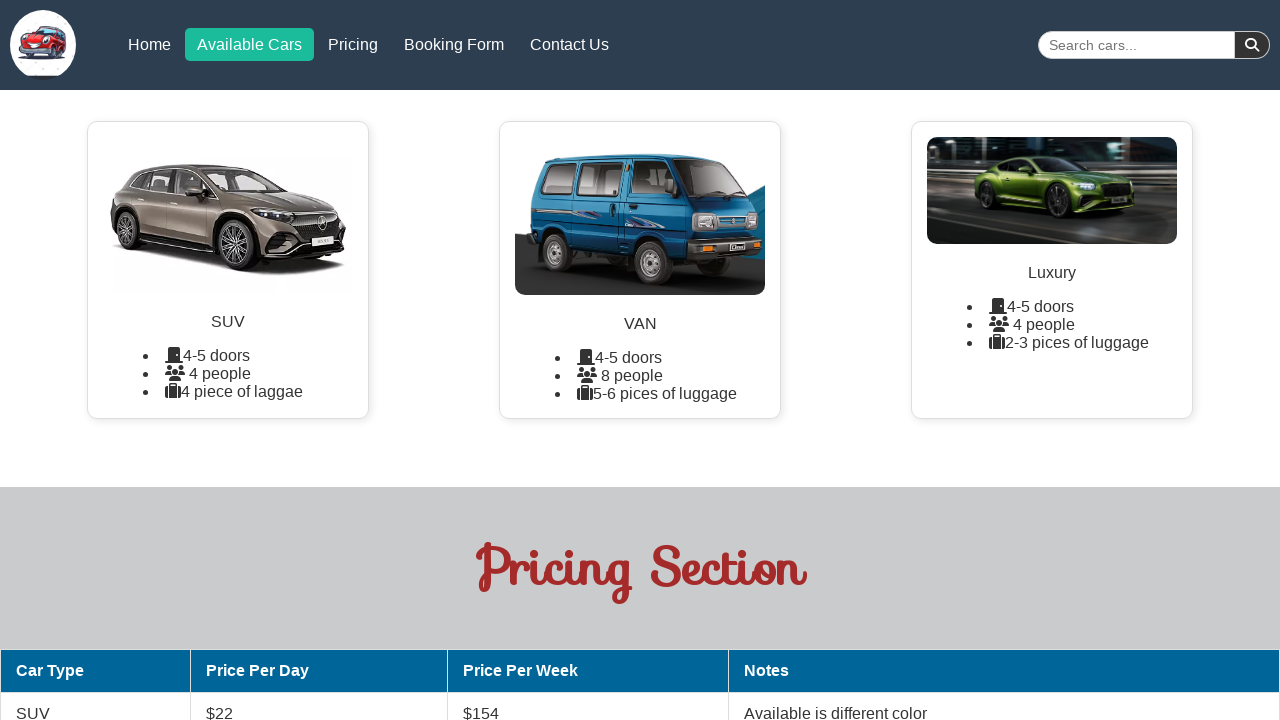

Car items loaded and became visible
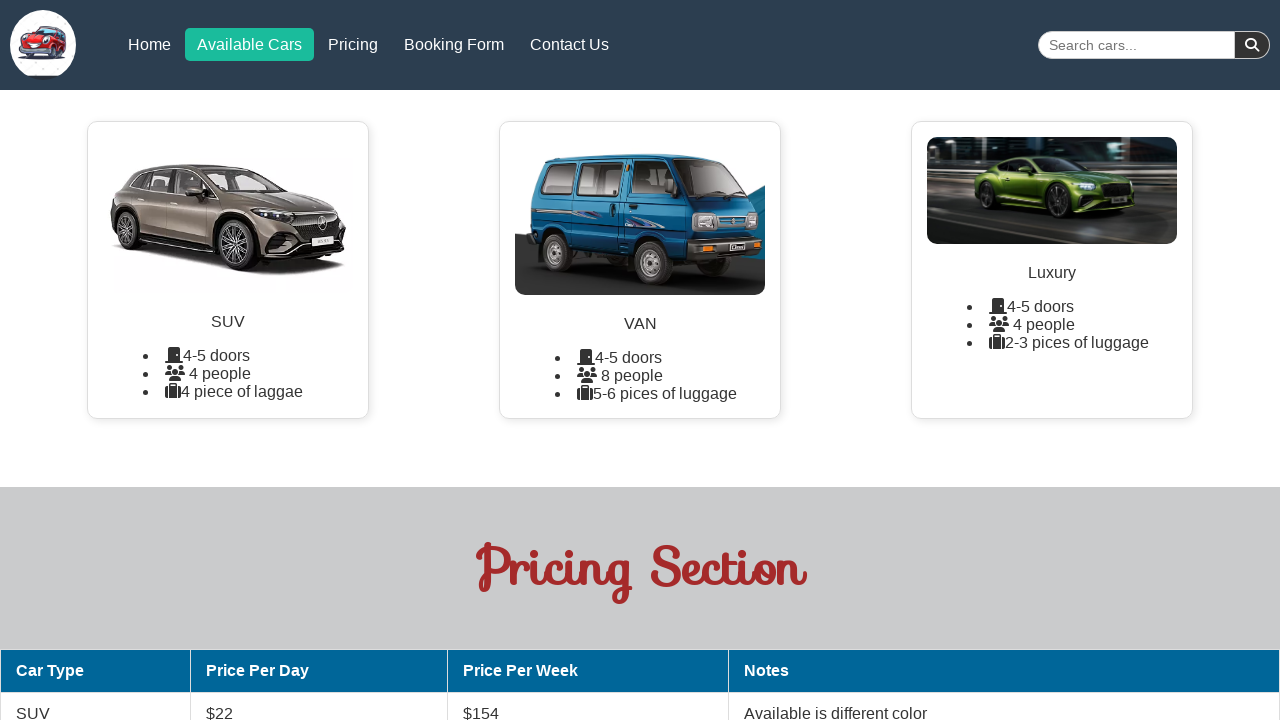

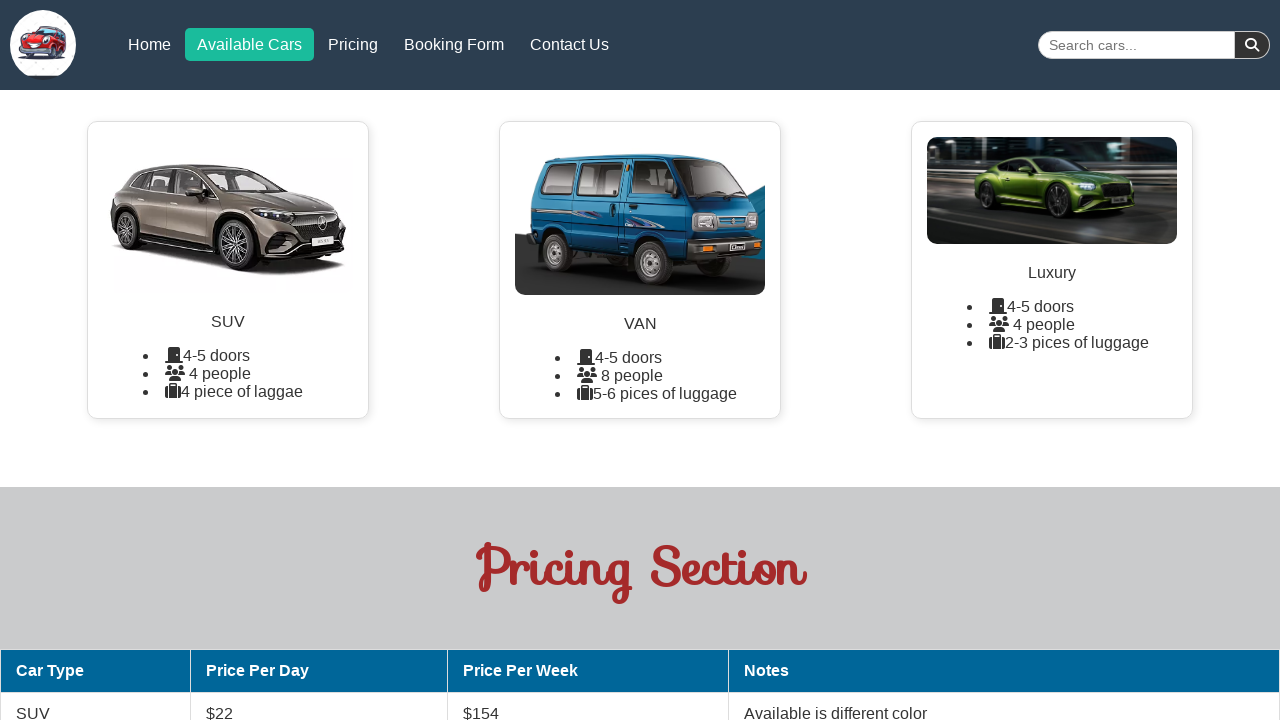